Tests jQuery UI drag and drop functionality by dragging an element to a droppable area within an iframe

Starting URL: https://jqueryui.com/droppable/

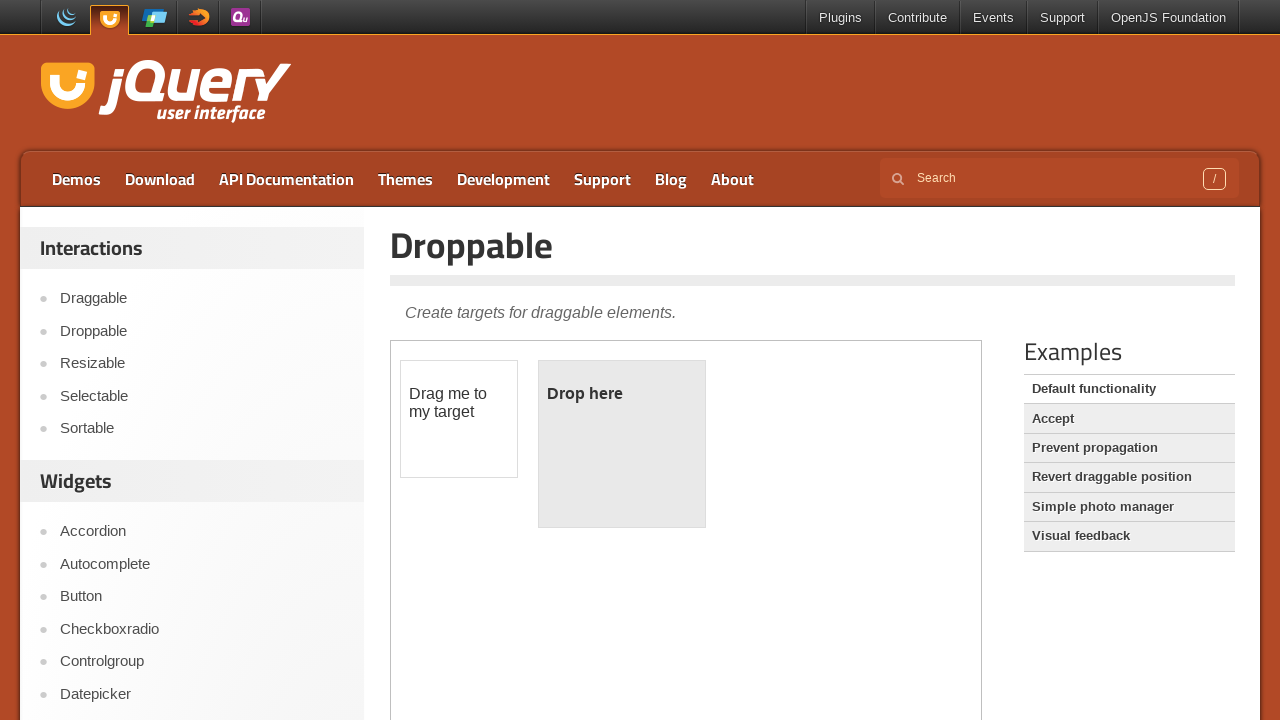

Located iframe containing drag and drop demo
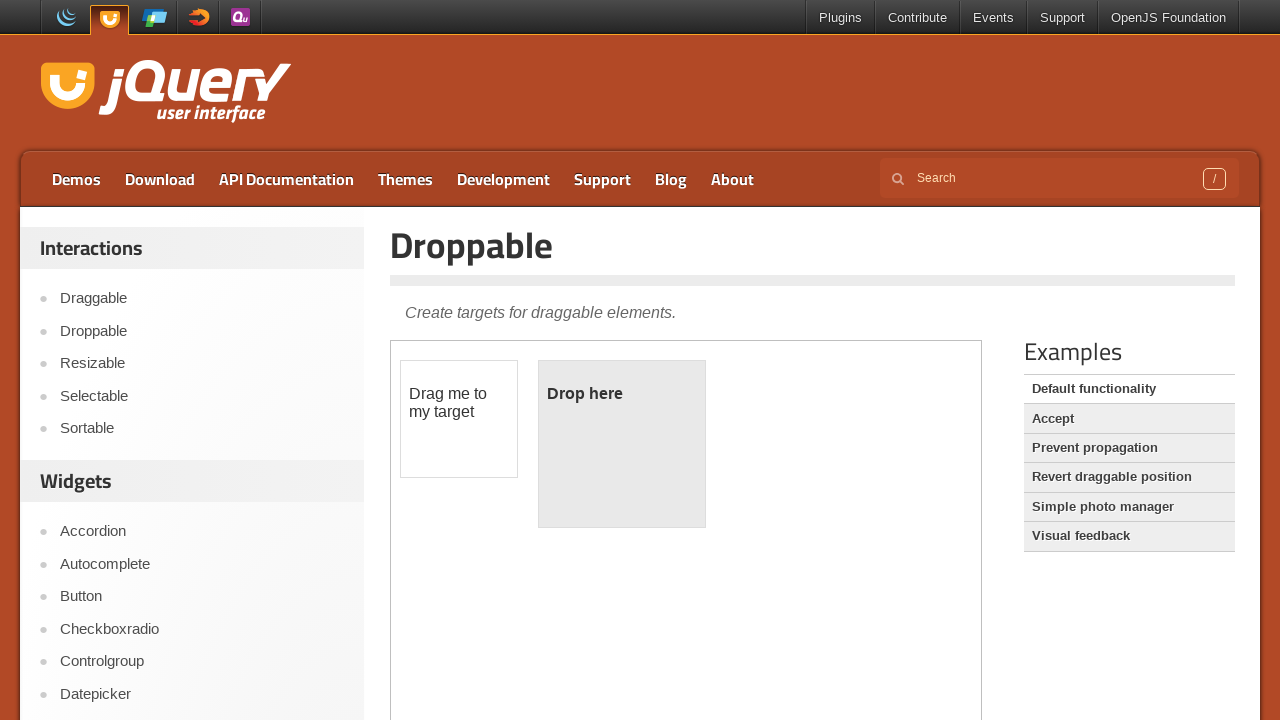

Located draggable element within iframe
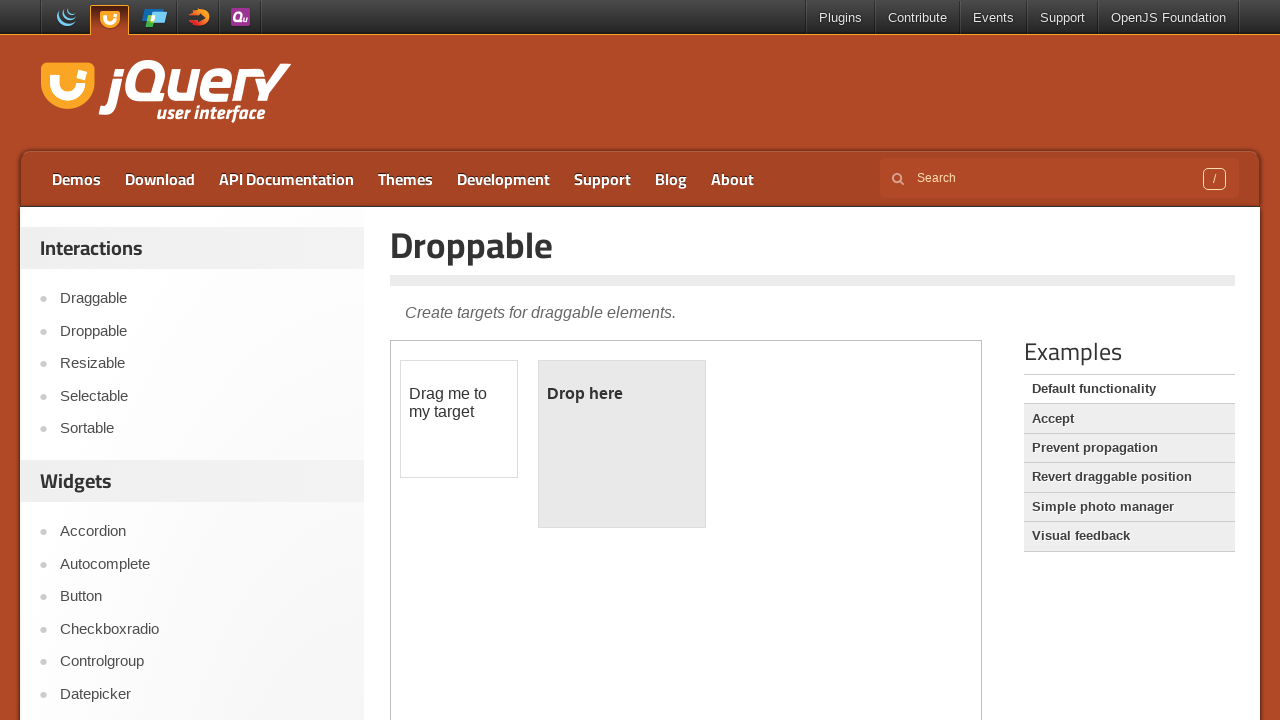

Located droppable element within iframe
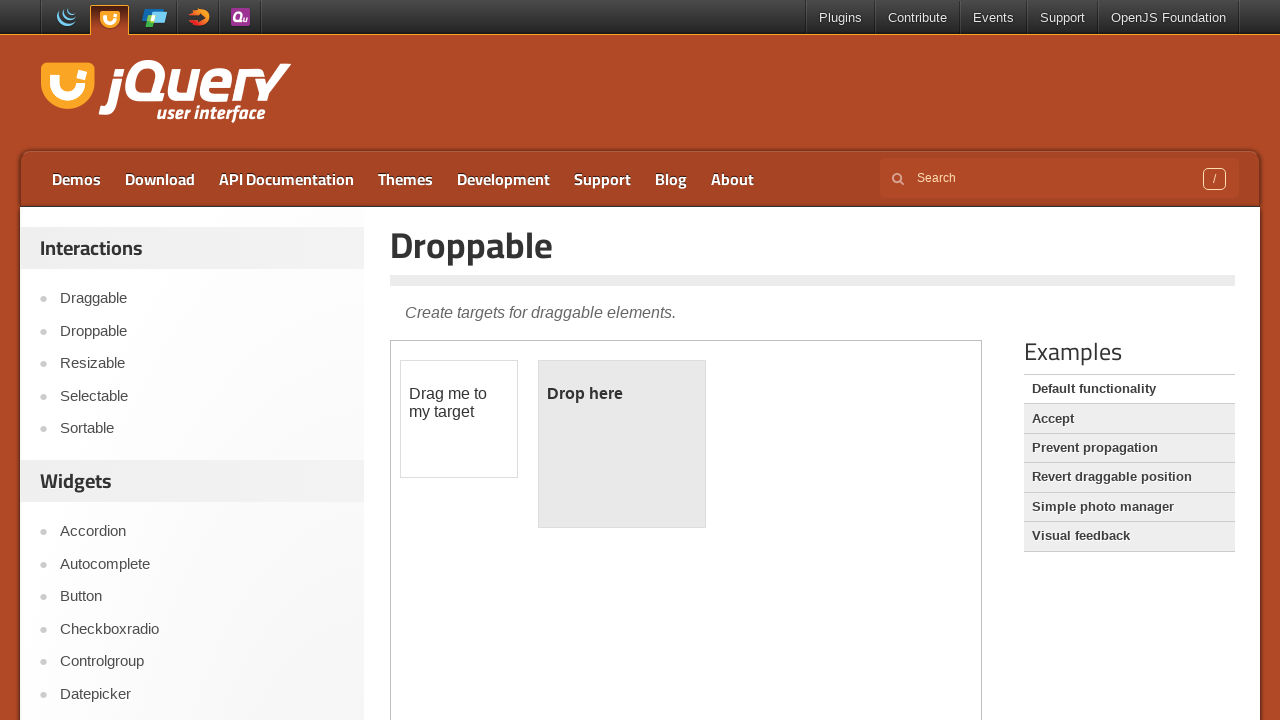

Dragged draggable element to droppable area at (622, 444)
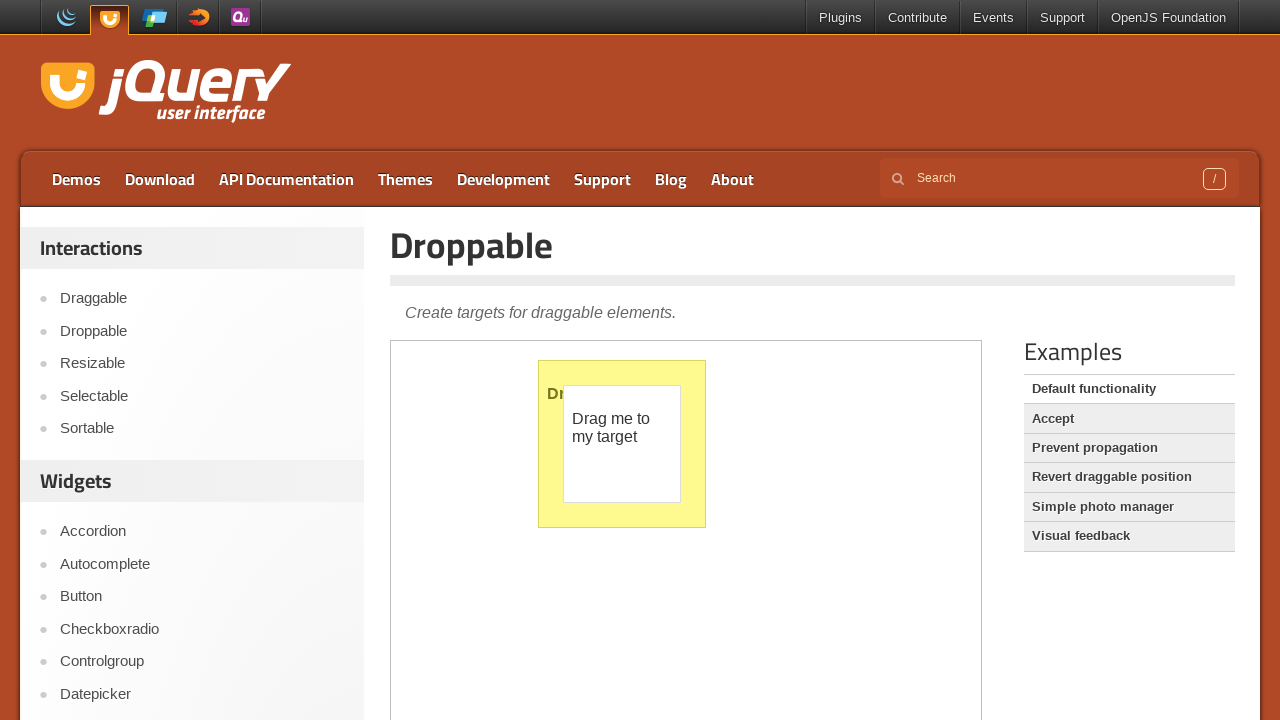

Retrieved text content from droppable element after drop
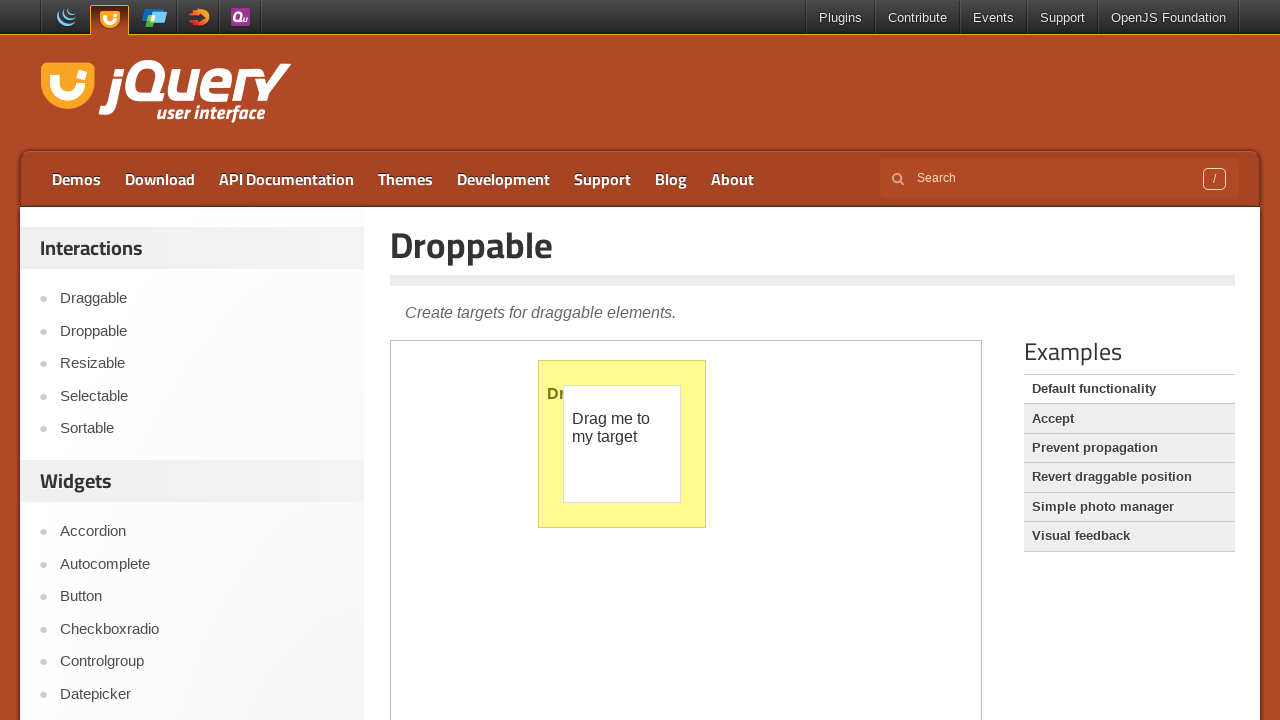

Verified drop was successful: '
	Dropped!
'
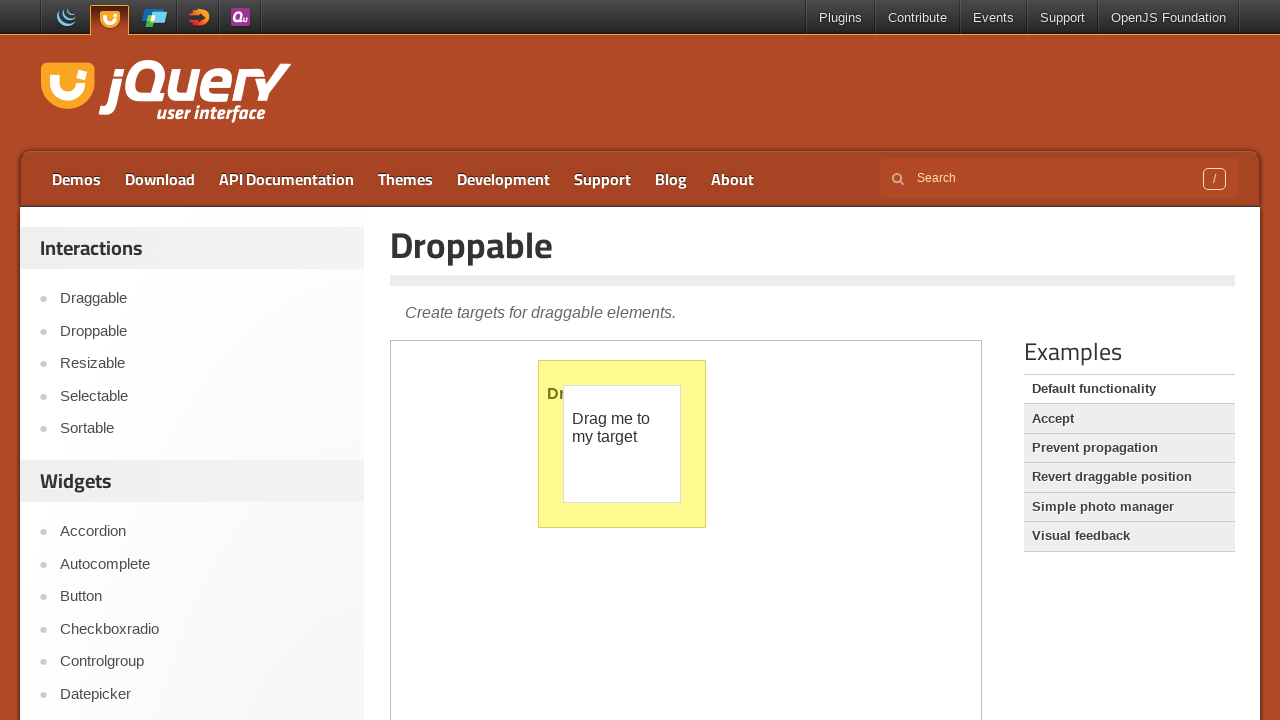

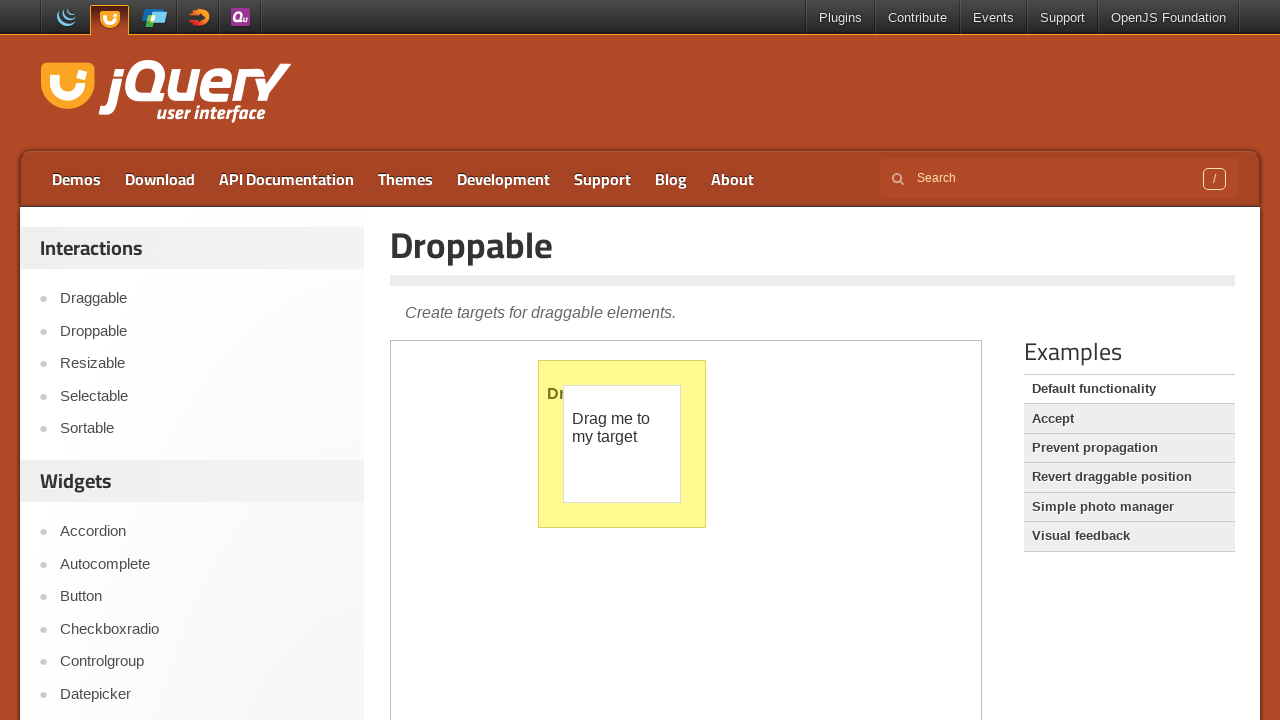